Opens the Tweakers.net website and takes a screenshot of the homepage

Starting URL: https://tweakers.net/

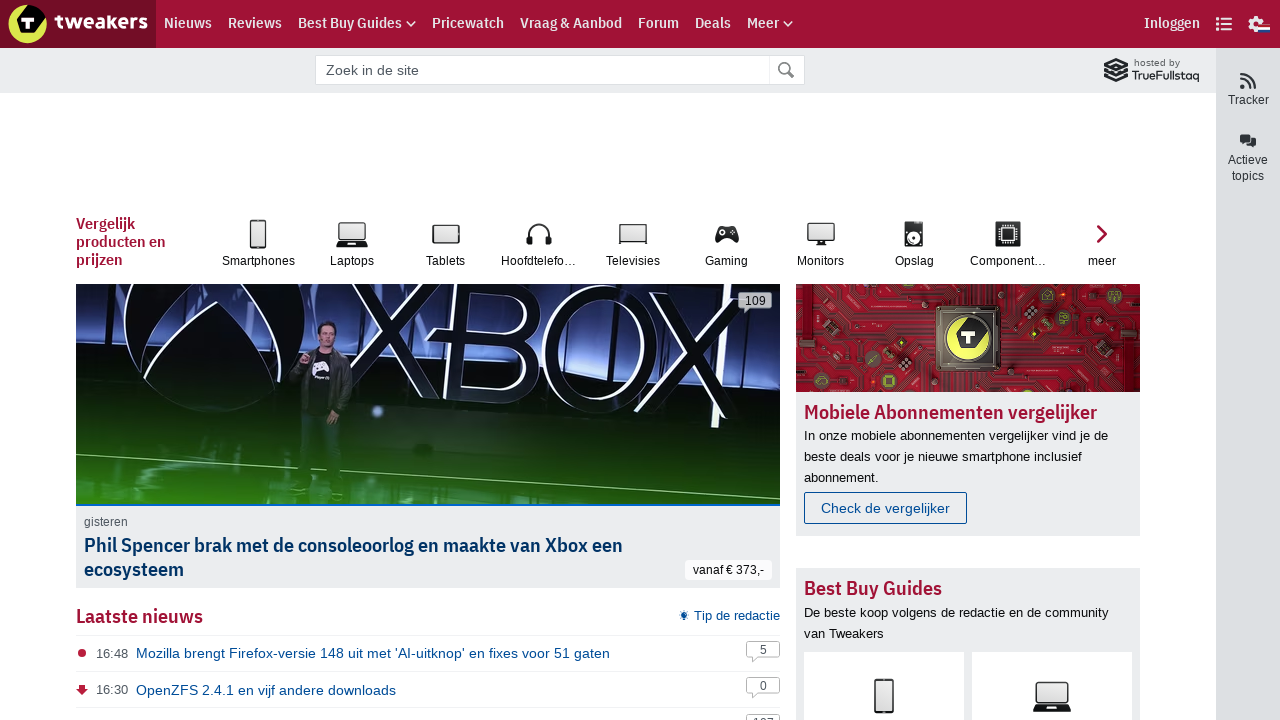

Took screenshot of Tweakers.net homepage
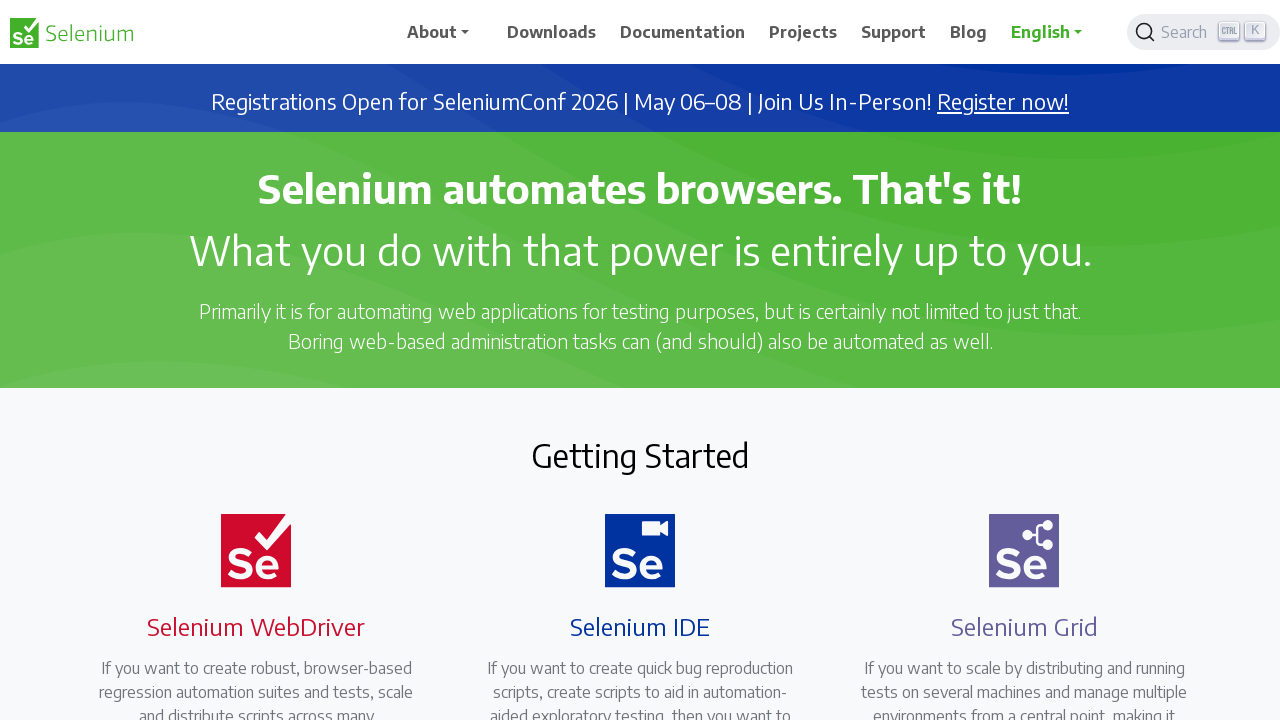

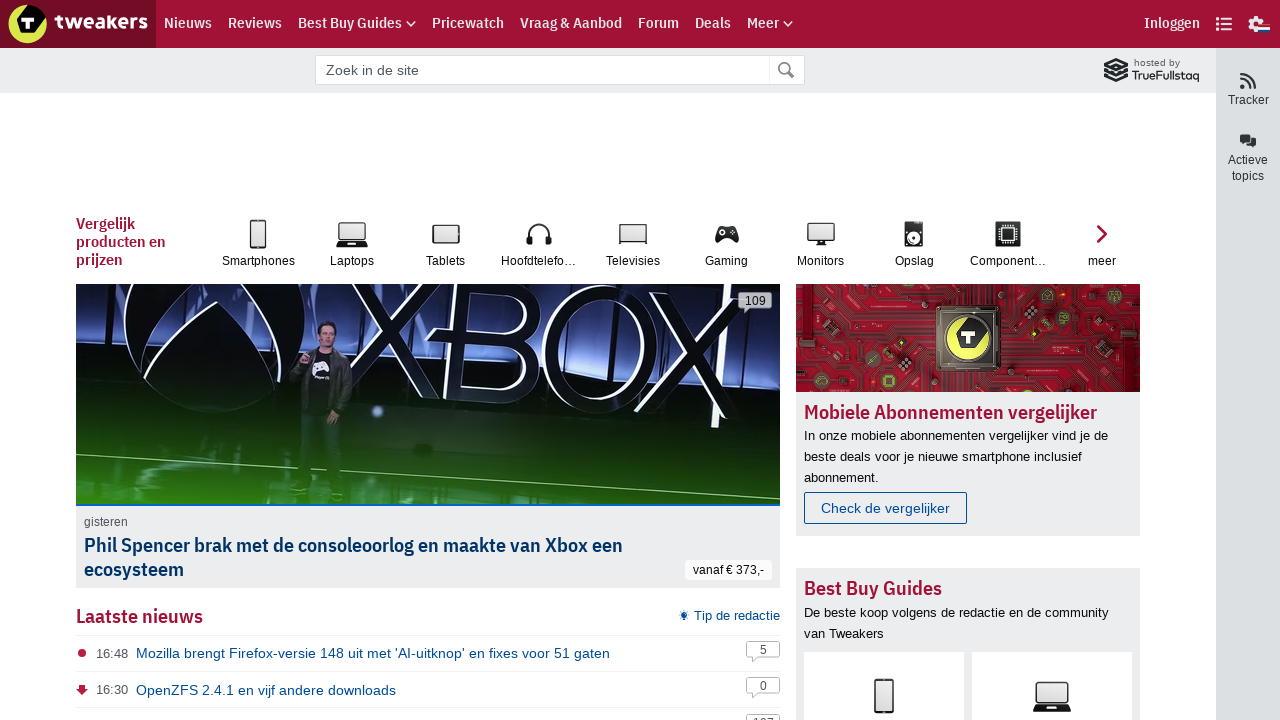